Tests a TodoMVC application by adding, editing, toggling, and deleting tasks while navigating between All, Active, and Completed views

Starting URL: https://todomvc4tasj.herokuapp.com/

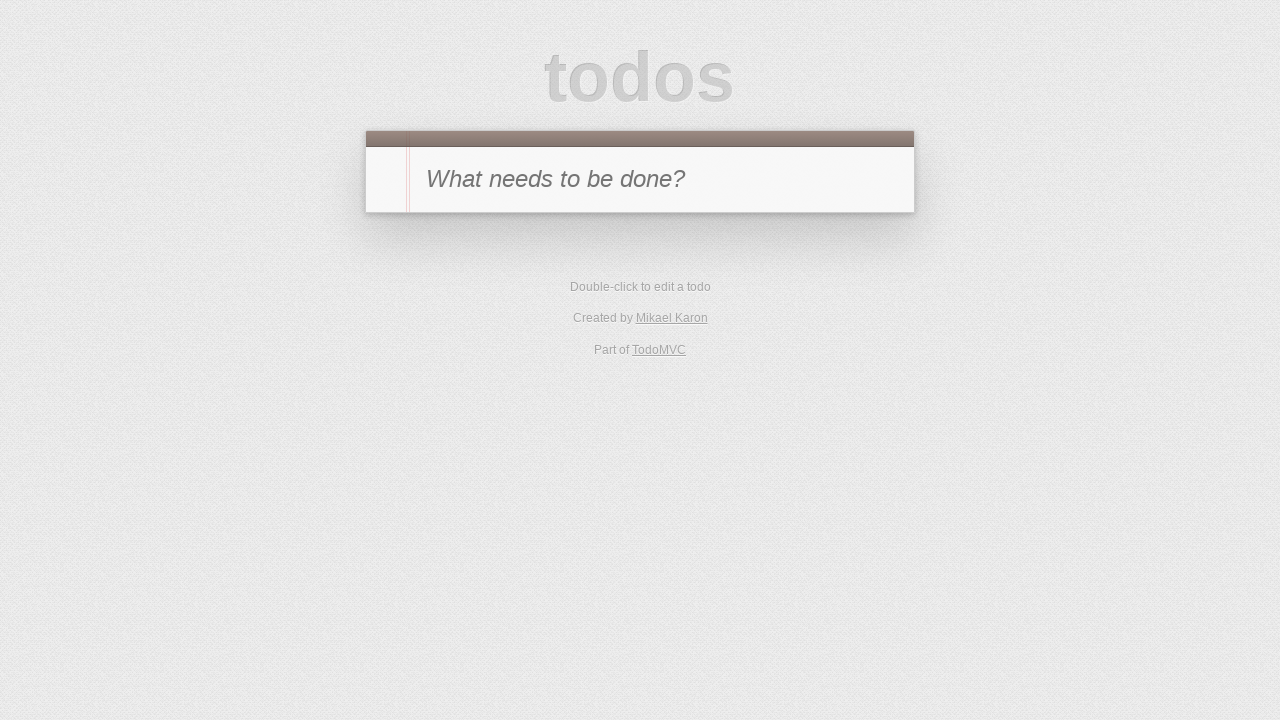

Filled new task input with '1' on #new-todo
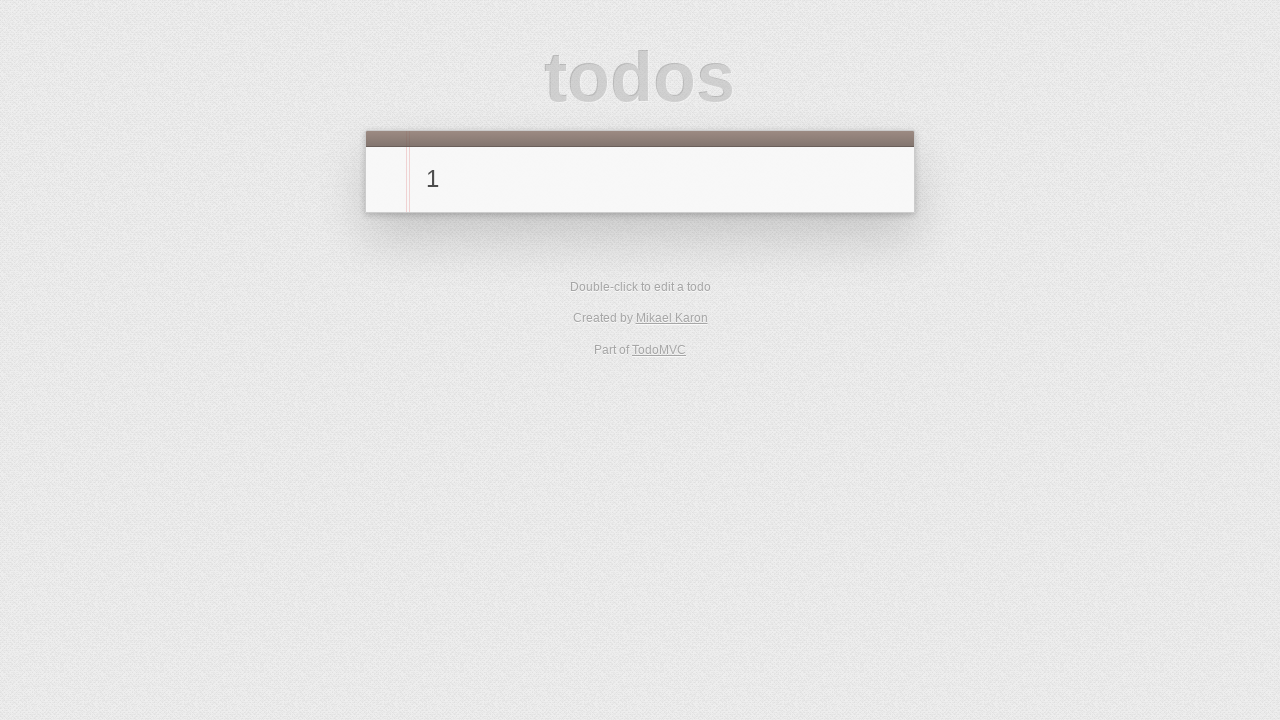

Pressed Enter to add task '1' on #new-todo
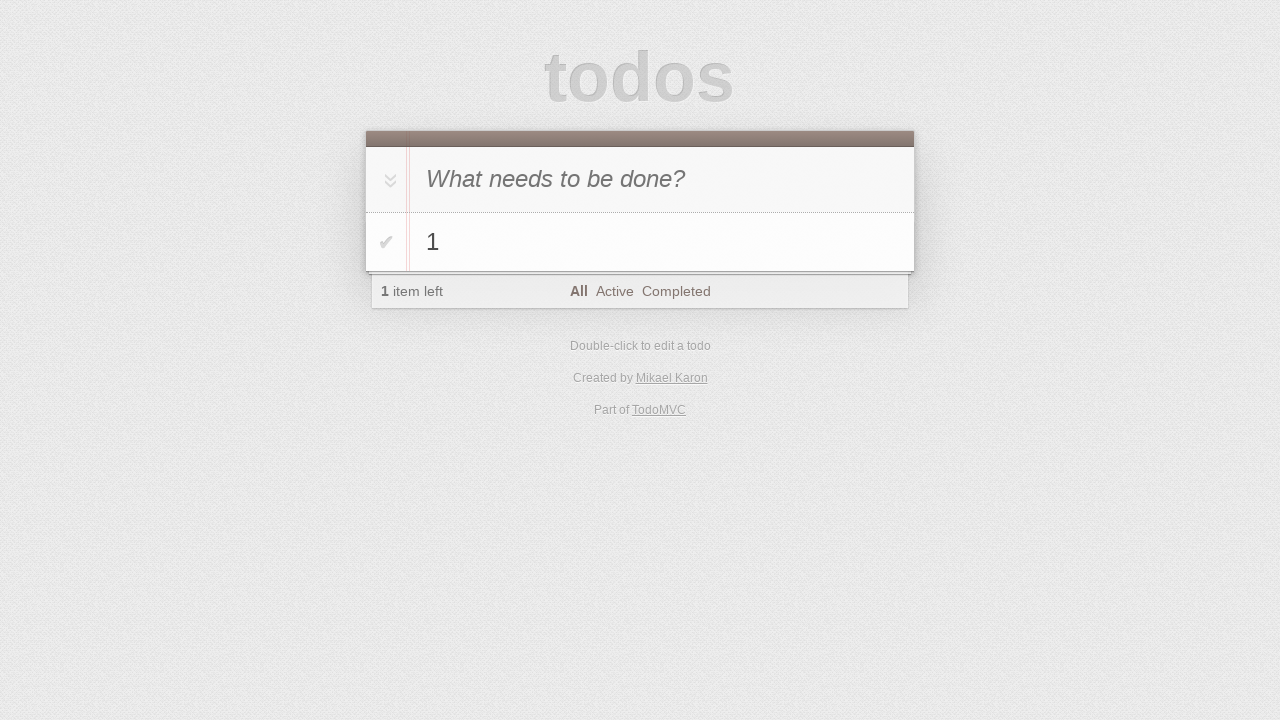

Toggled task '1' to complete at (386, 242) on #todo-list li:has-text('1') .toggle
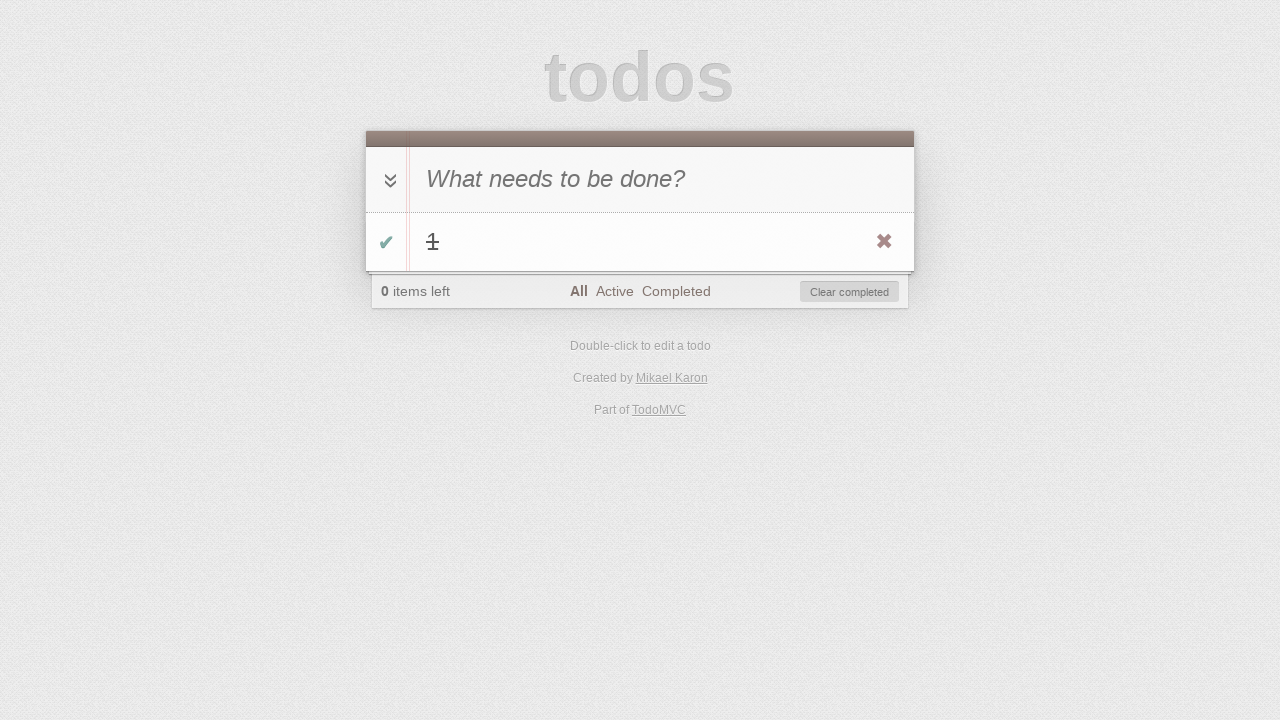

Navigated to Active view at (614, 291) on a[href='#/active']
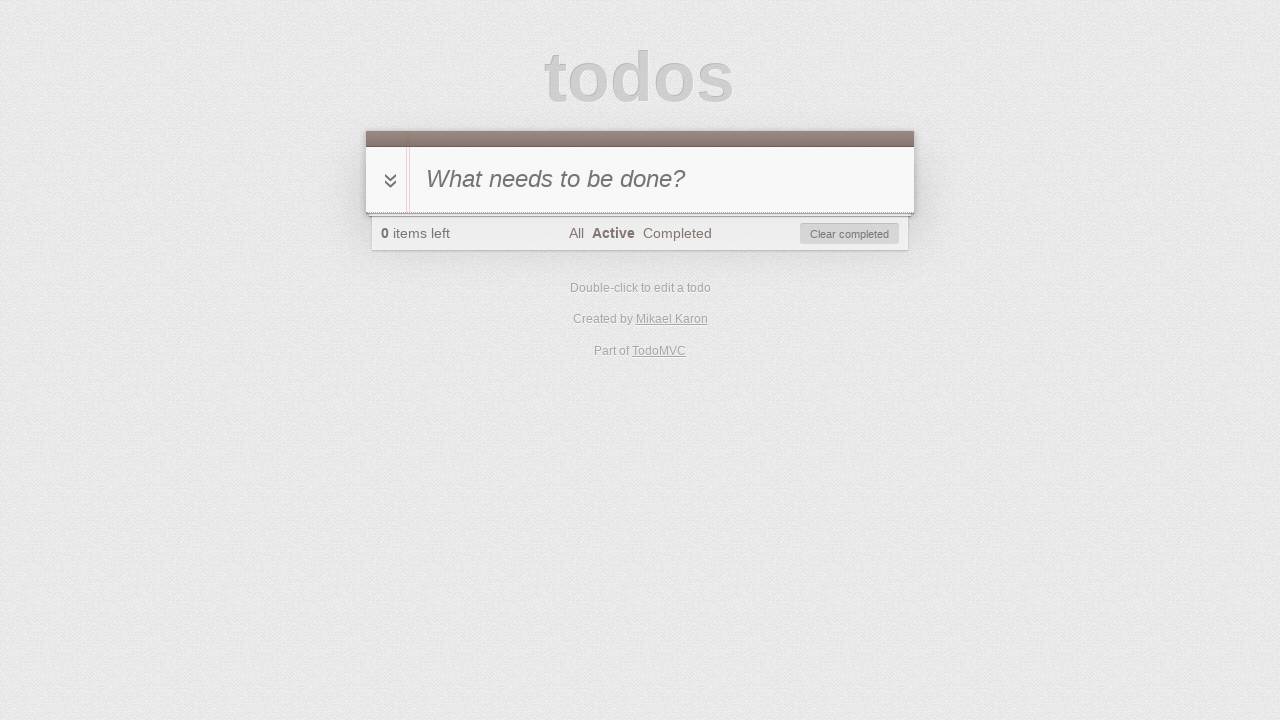

Filled new task input with '2' on #new-todo
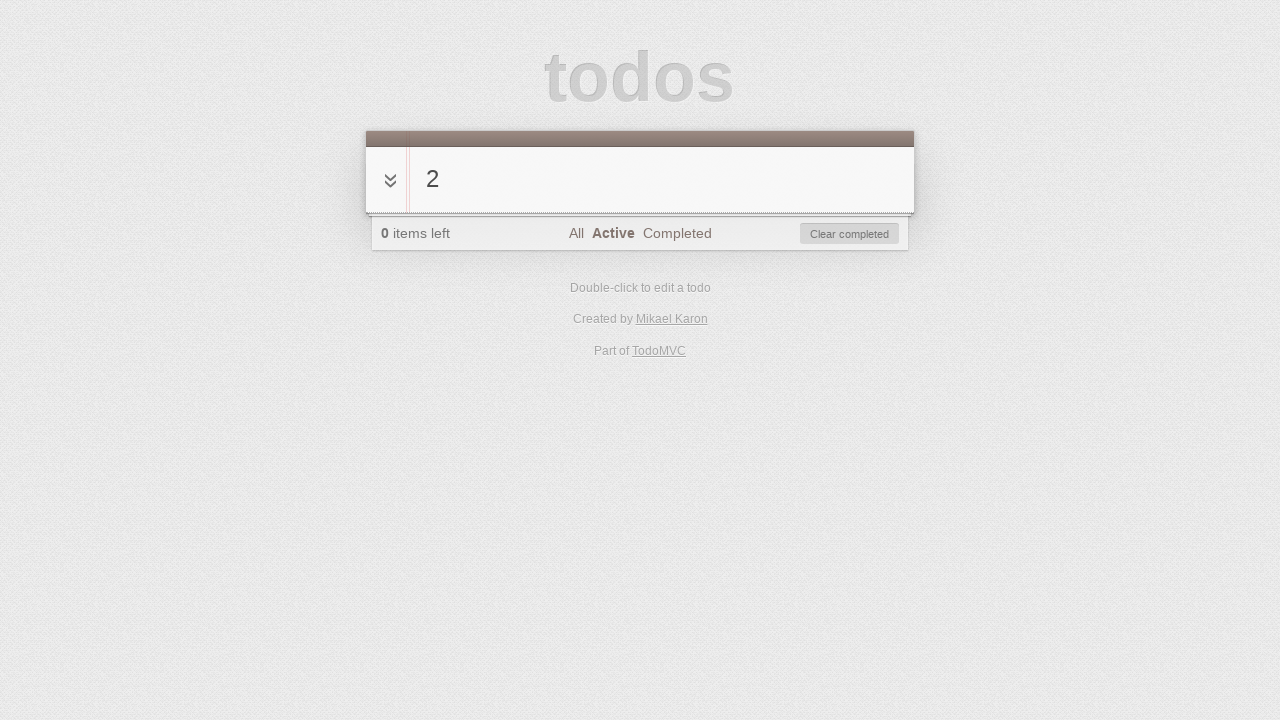

Pressed Enter to add task '2' on #new-todo
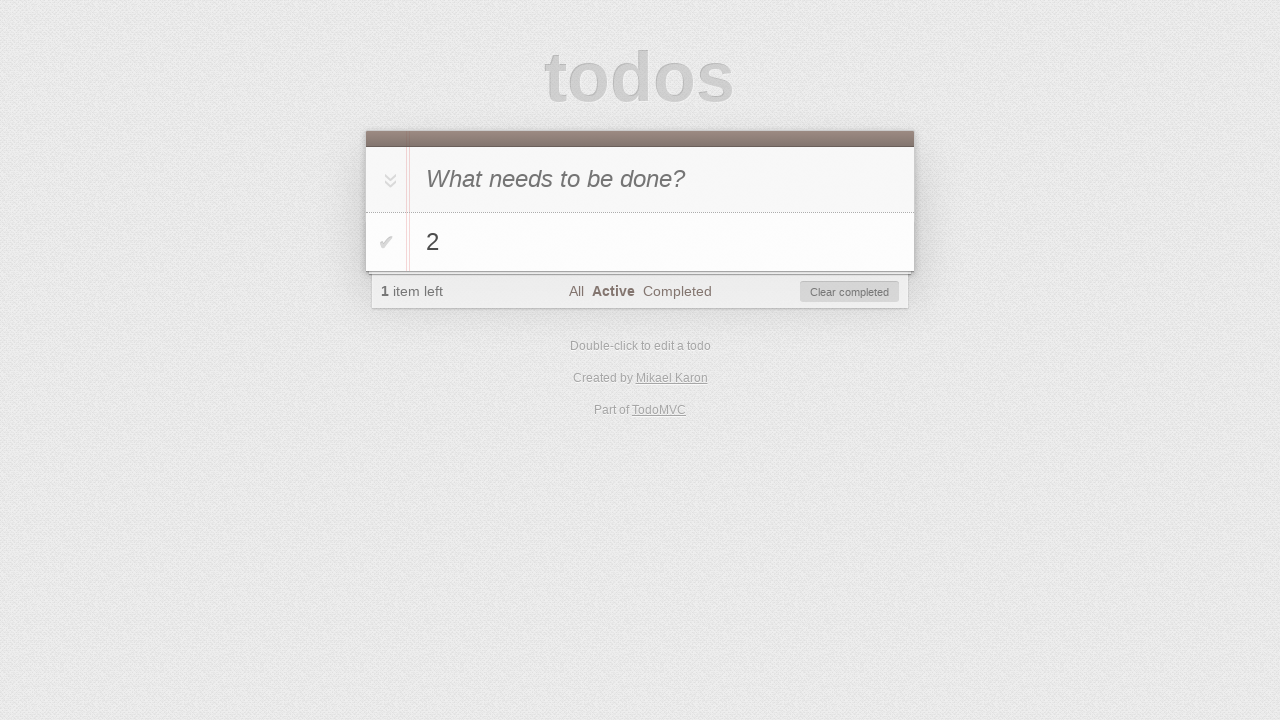

Double-clicked task '2' label to enter edit mode at (662, 242) on #todo-list li:has-text('2') label
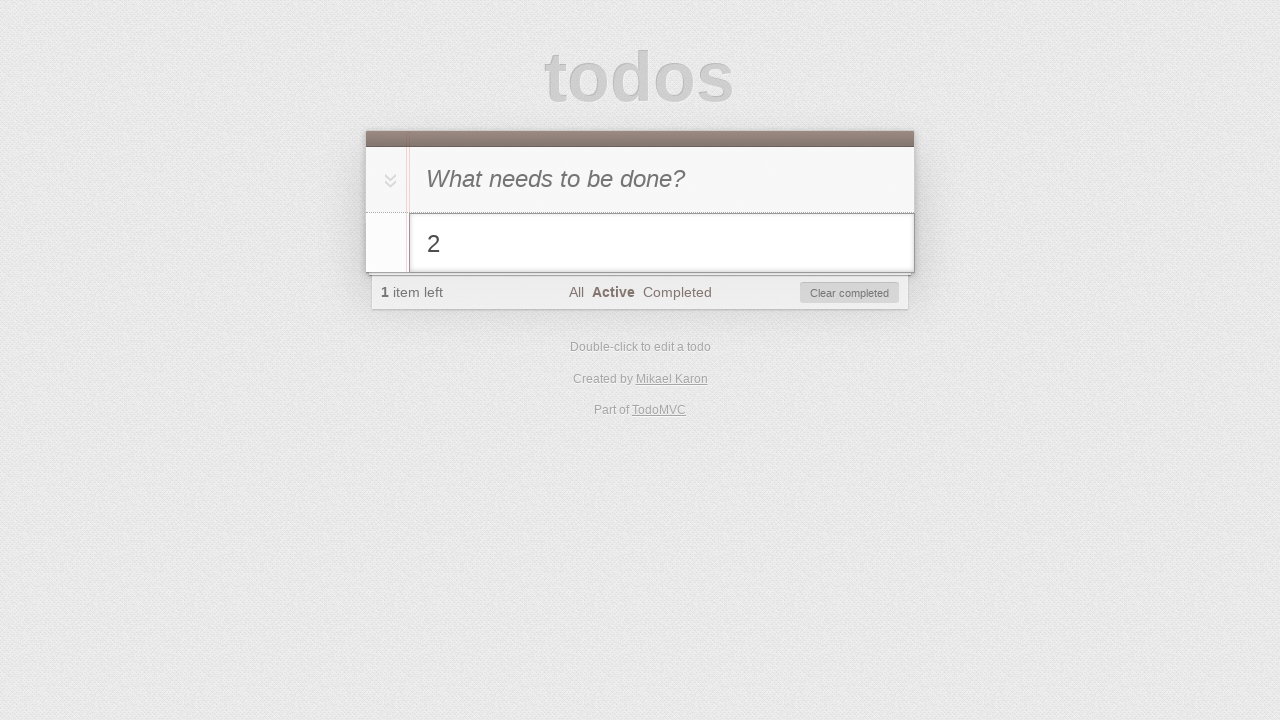

Renamed task '2' to 'Renamed' on #todo-list li.editing .edit
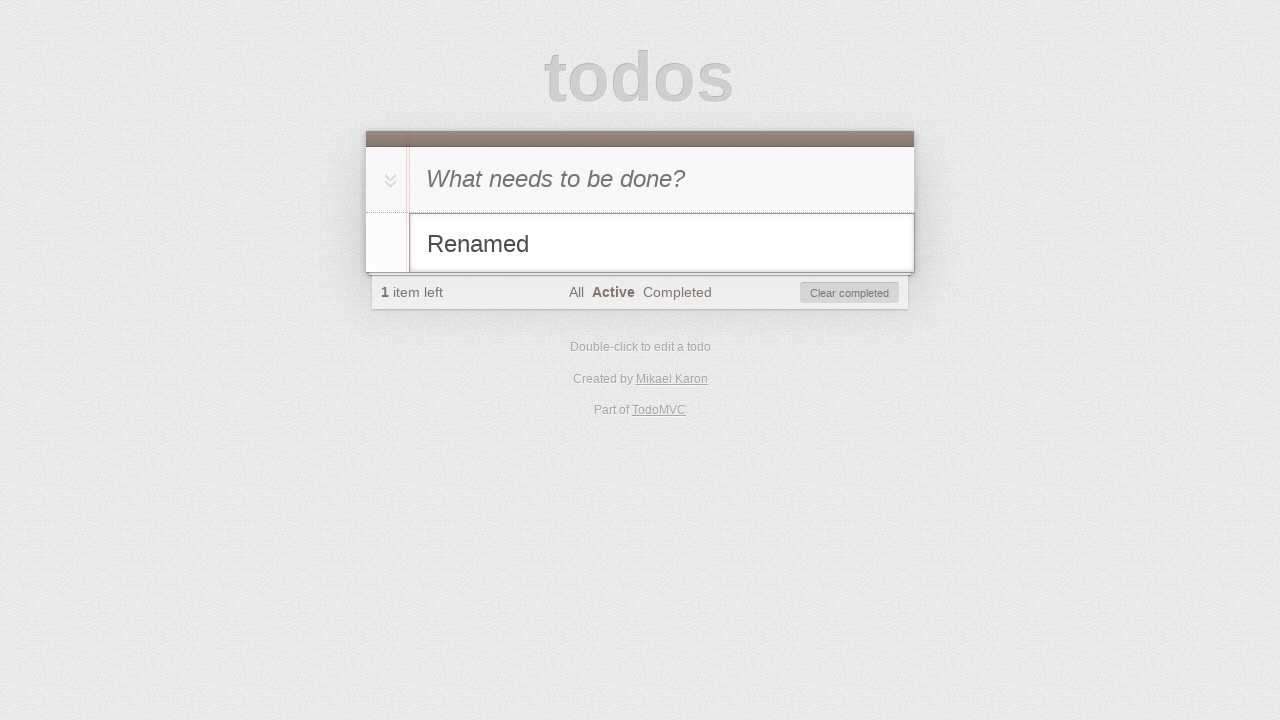

Pressed Enter to confirm task rename on #todo-list li.editing .edit
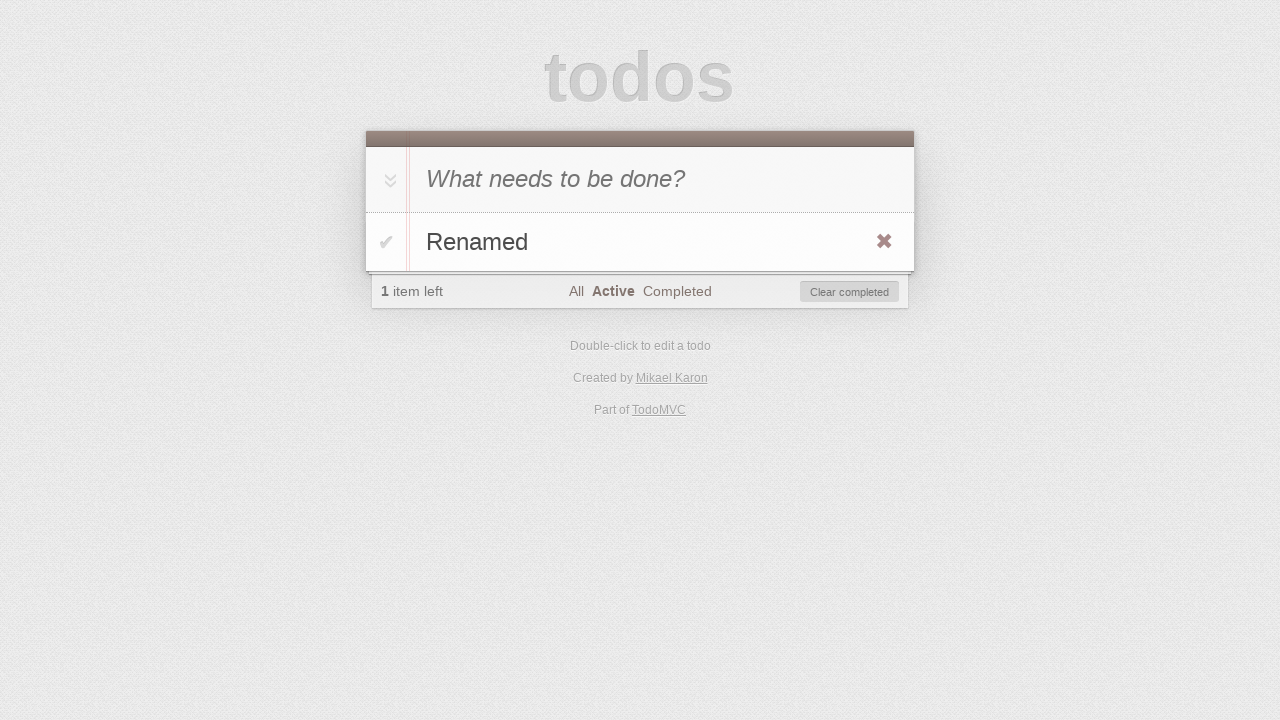

Clicked toggle-all to mark all tasks as complete at (388, 180) on #toggle-all
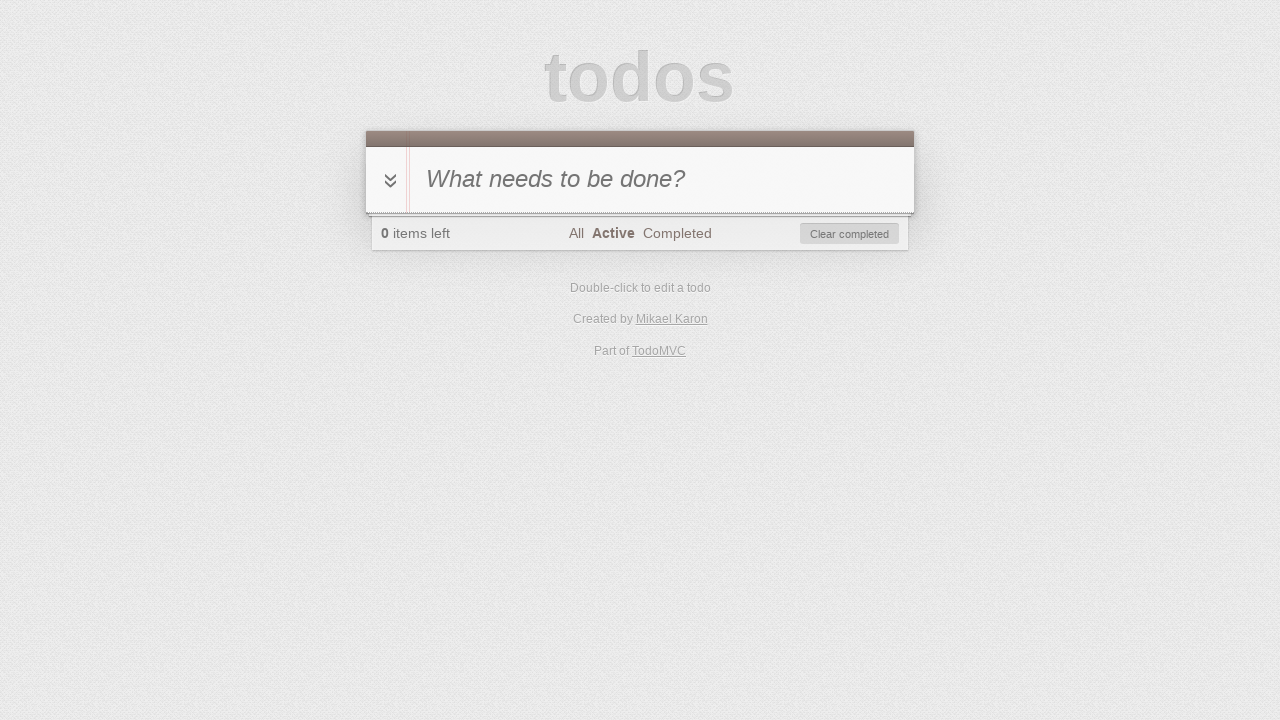

Navigated to Completed view at (677, 233) on a[href='#/completed']
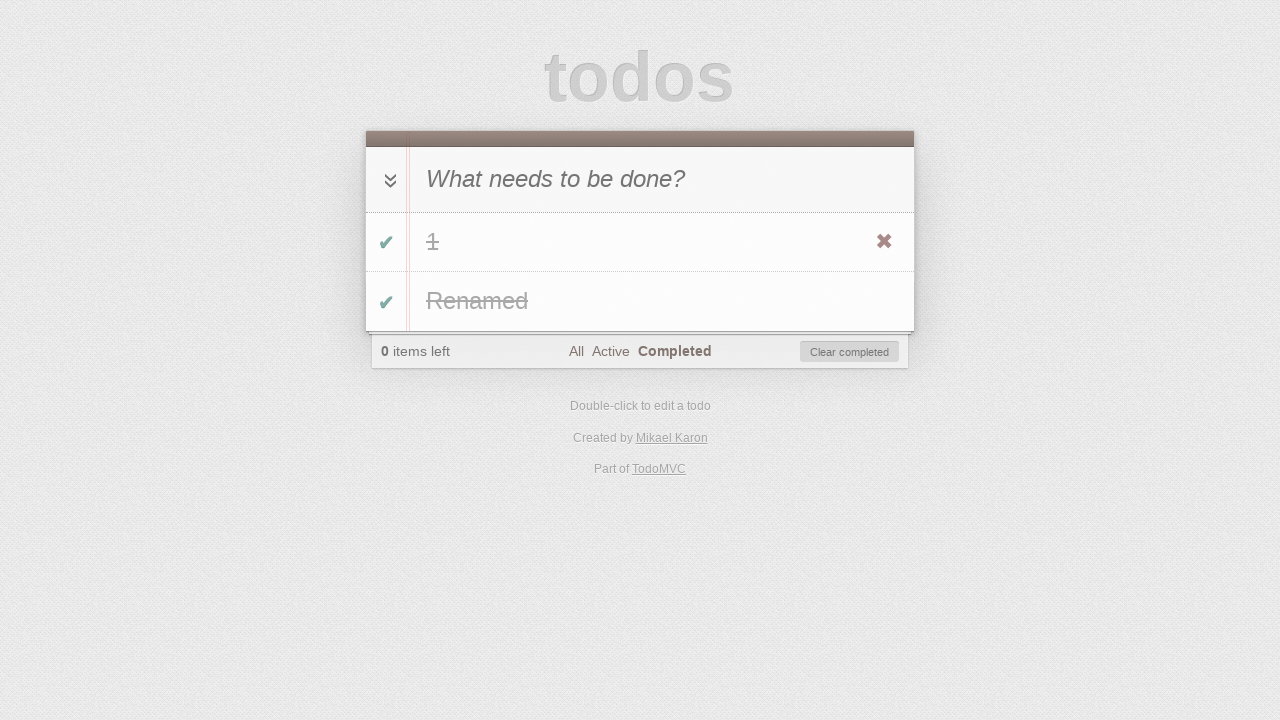

Toggled task '1' back to active at (386, 242) on #todo-list li:has-text('1') .toggle
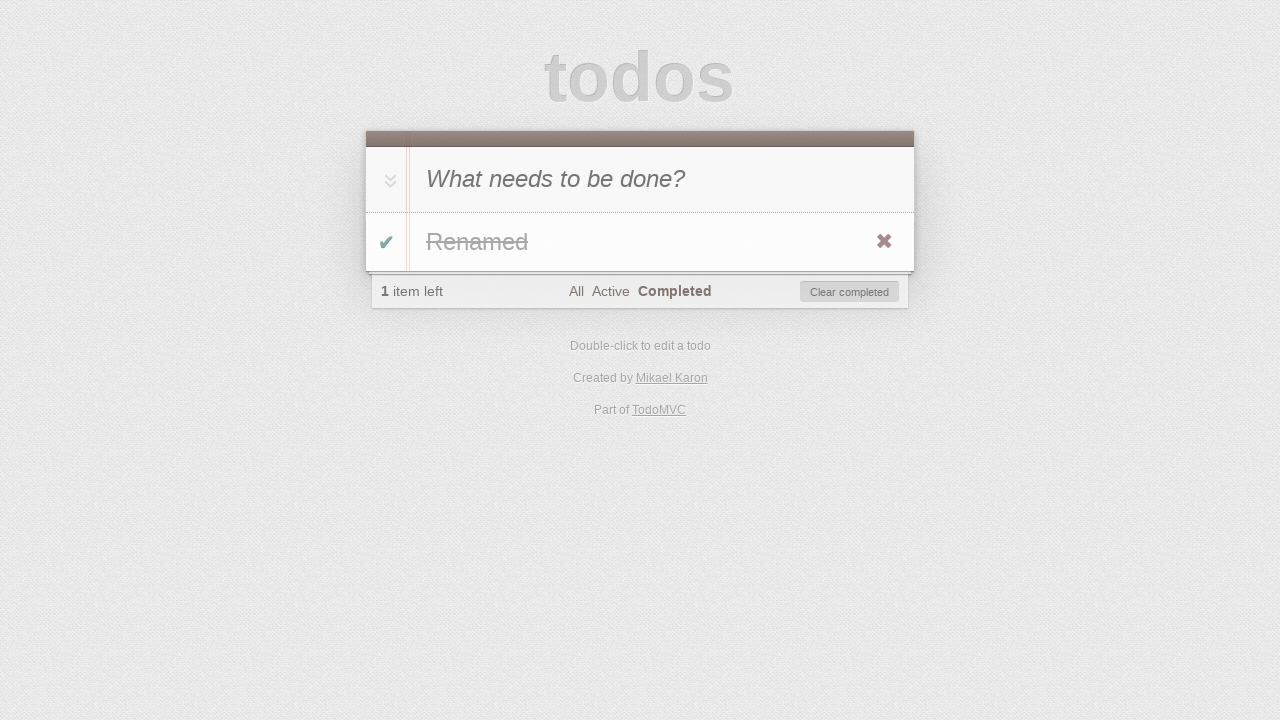

Clicked clear-completed to remove completed tasks at (850, 292) on #clear-completed
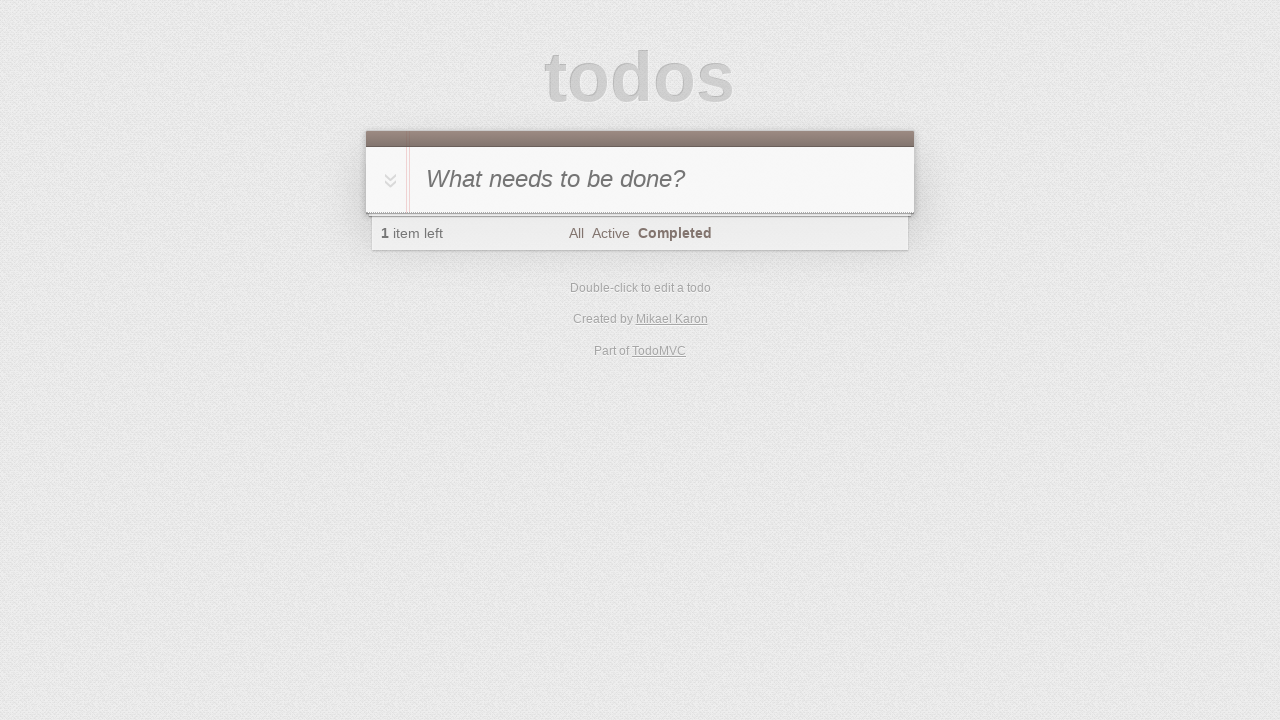

Navigated to All view at (576, 233) on a[href='#/']
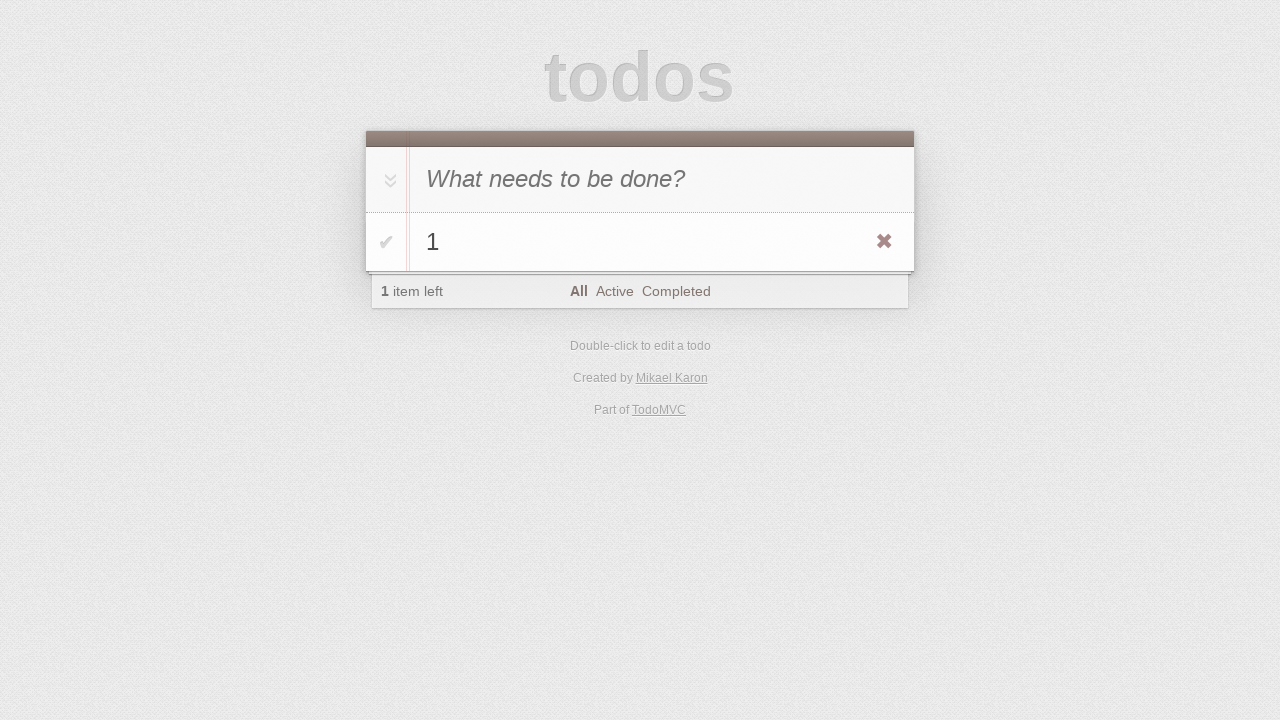

Hovered over task '1' to reveal destroy button at (640, 242) on #todo-list li:has-text('1')
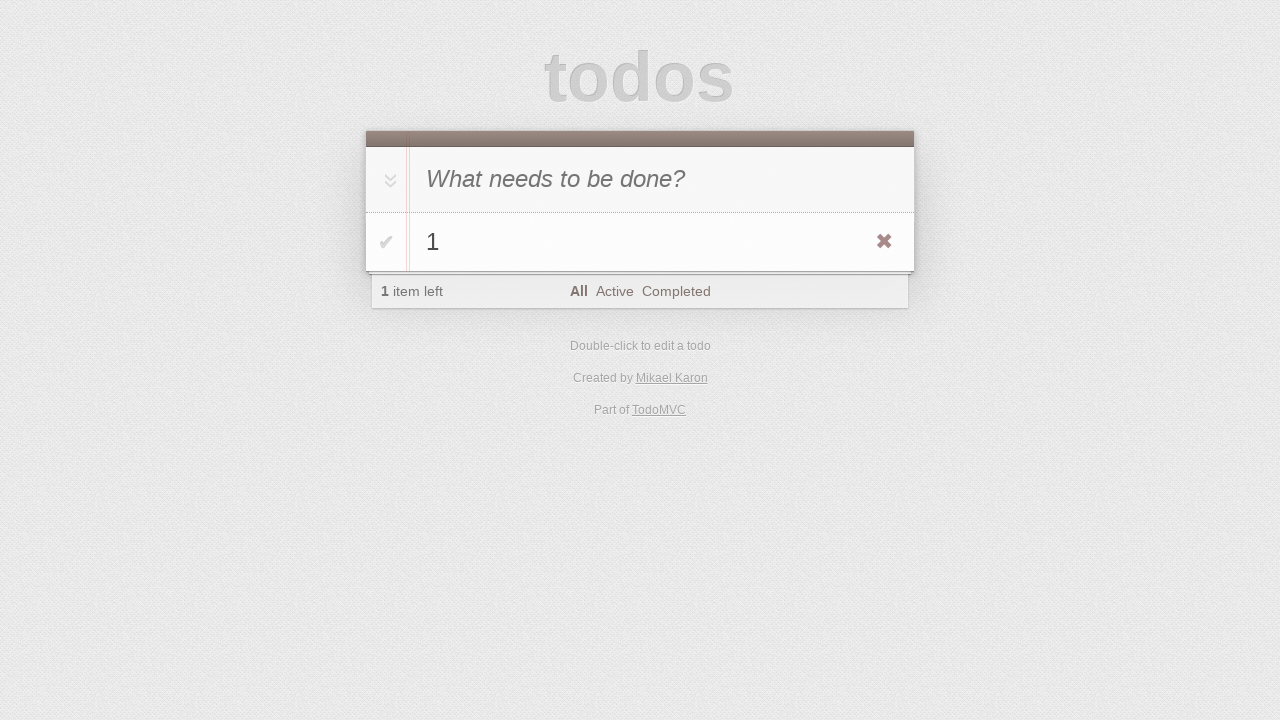

Clicked destroy button to delete task '1' at (884, 242) on #todo-list li:has-text('1') .destroy
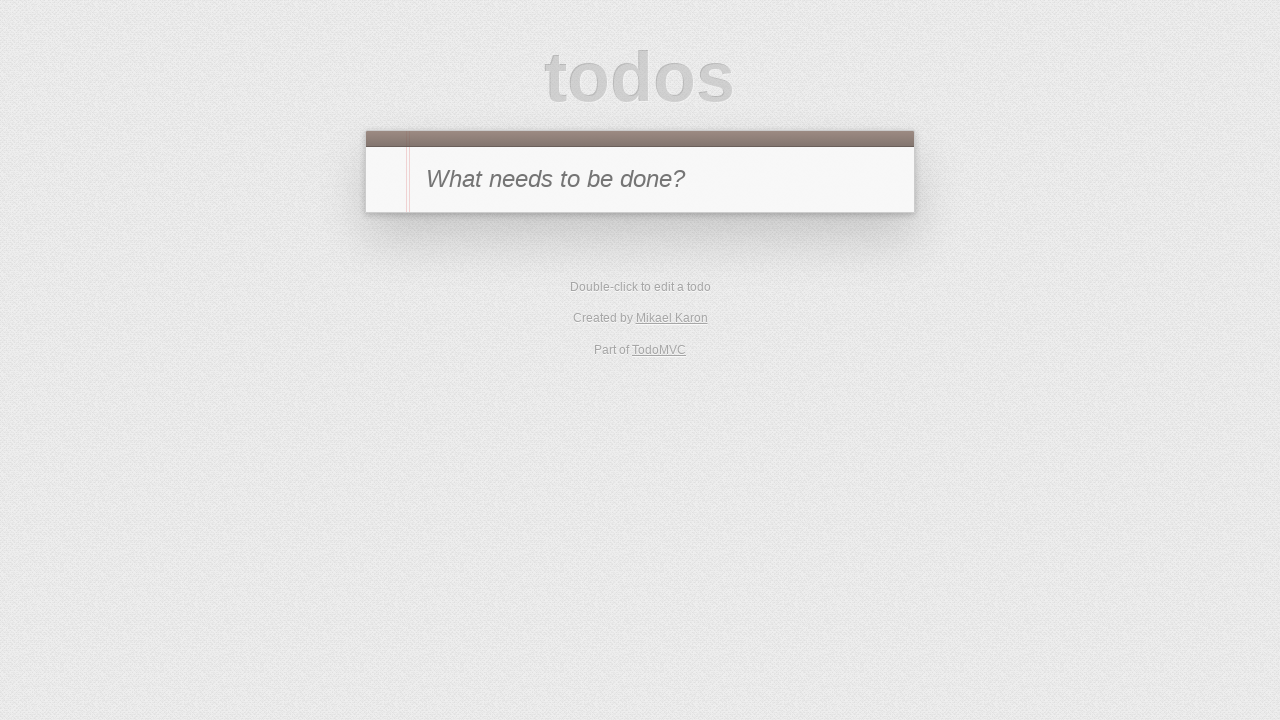

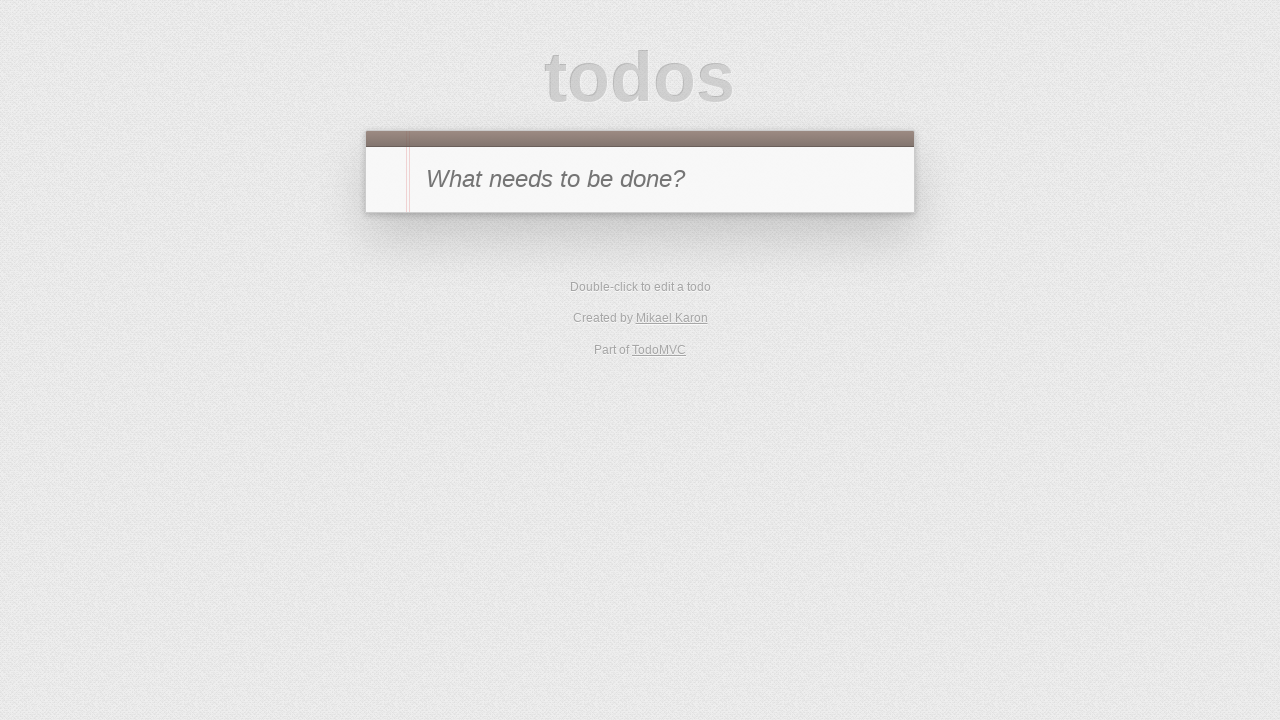